Tests navigation through the Elemental Selenium website by clicking the "Take me to the tips!" button, navigating to tips pages, interacting with sorting options, and visiting External Resources and Get Involved sections.

Starting URL: https://elementalselenium.com/

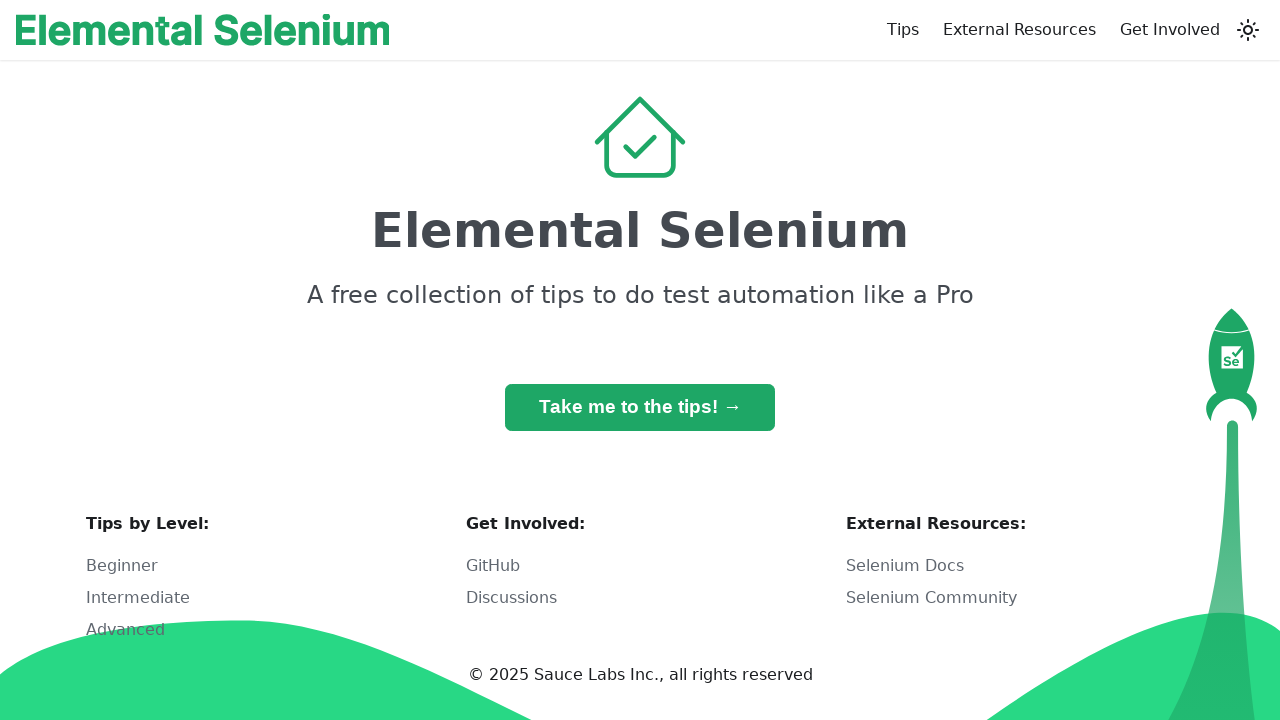

Clicked 'Take me to the tips!' button at (640, 407) on xpath=//button[text()='Take me to the tips! ']
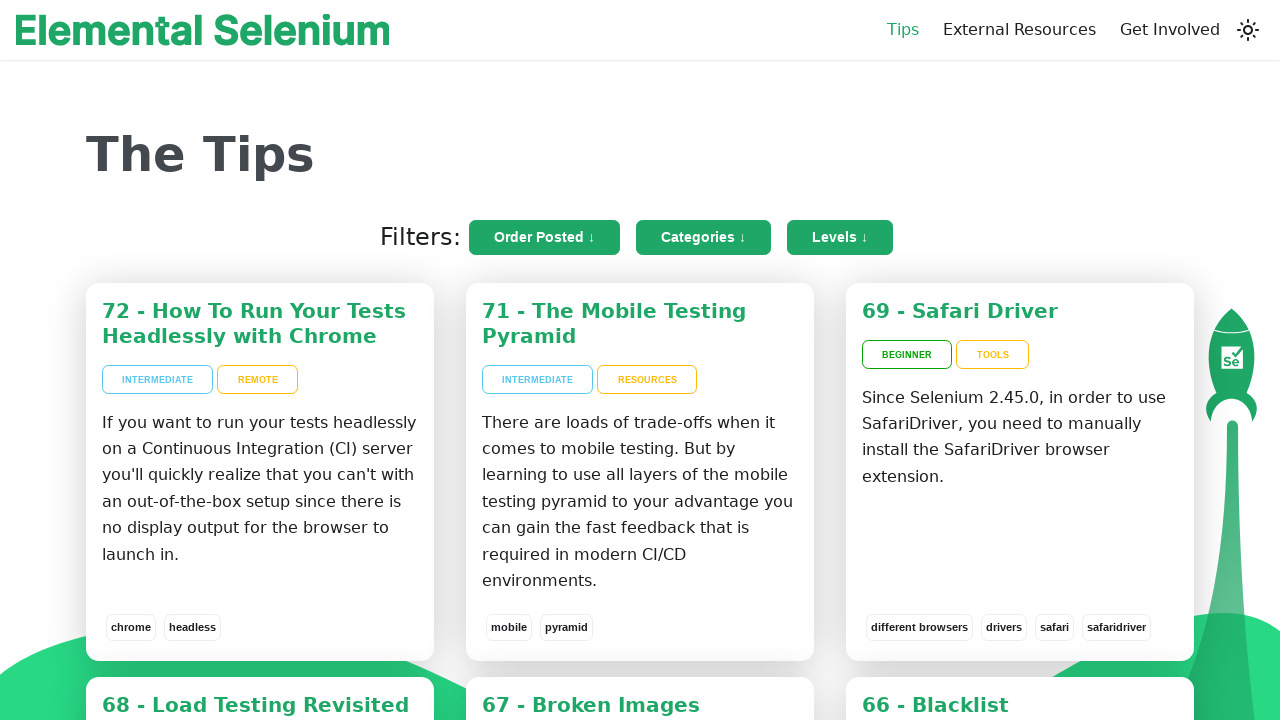

INTERMEDIATE text appeared on tips page
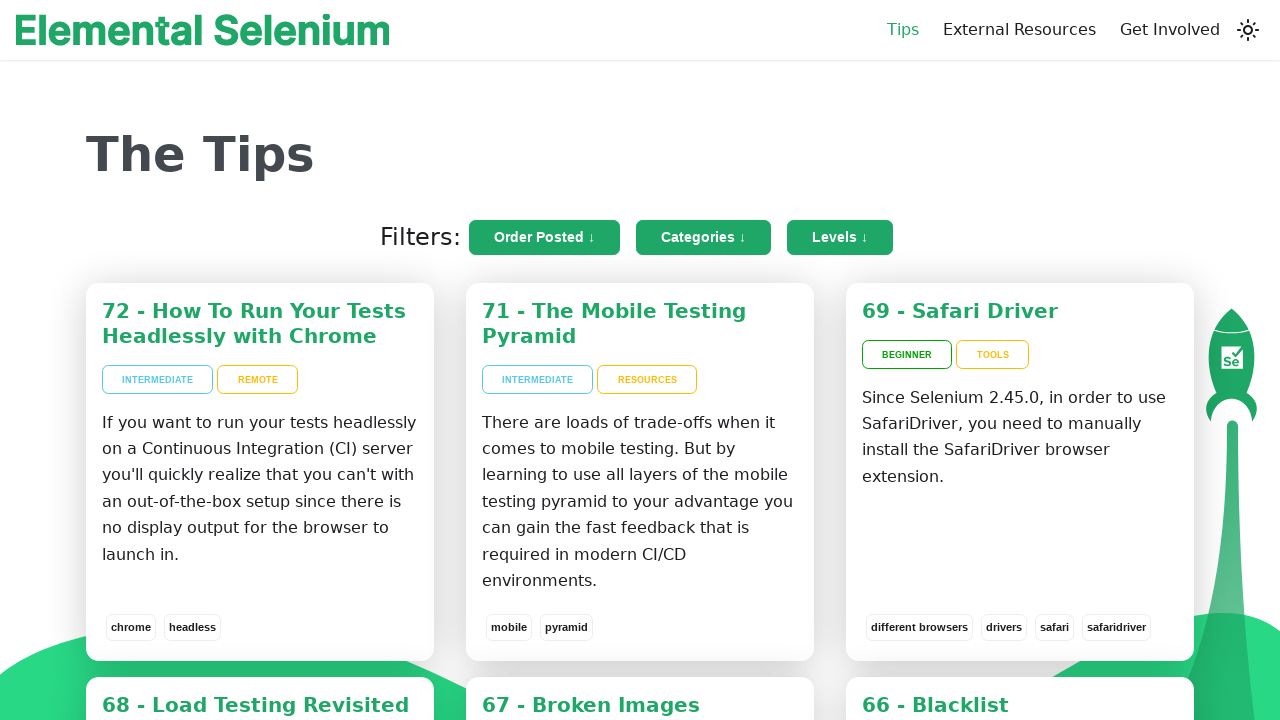

Navigated back to previous page
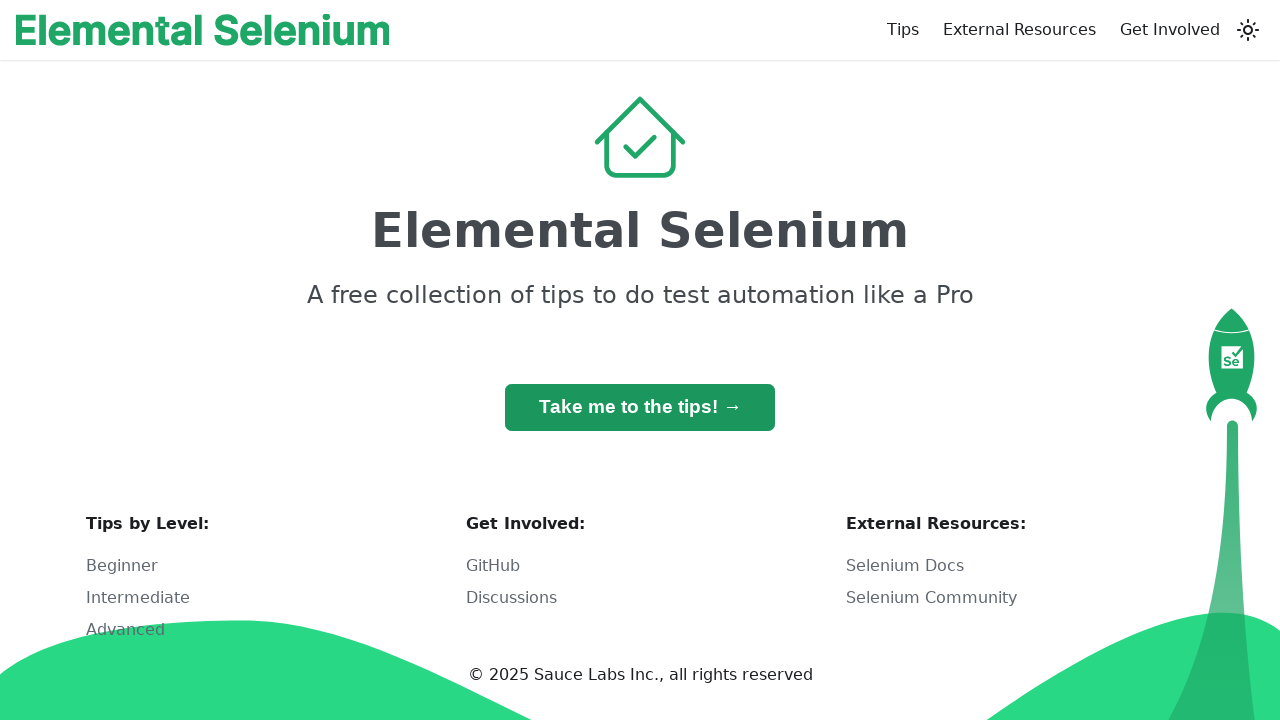

Clicked 'Take me to the tips!' button again at (640, 407) on xpath=//button[text()='Take me to the tips! ']
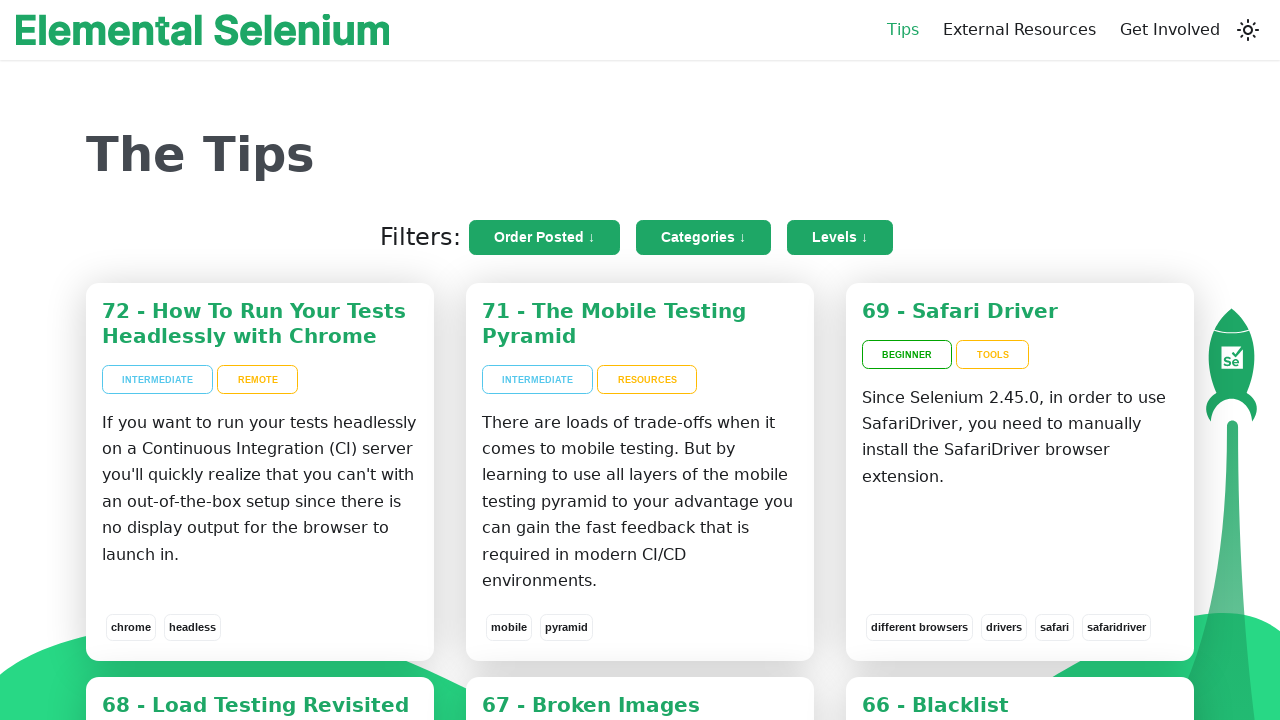

INTERMEDIATE text appeared on tips page again
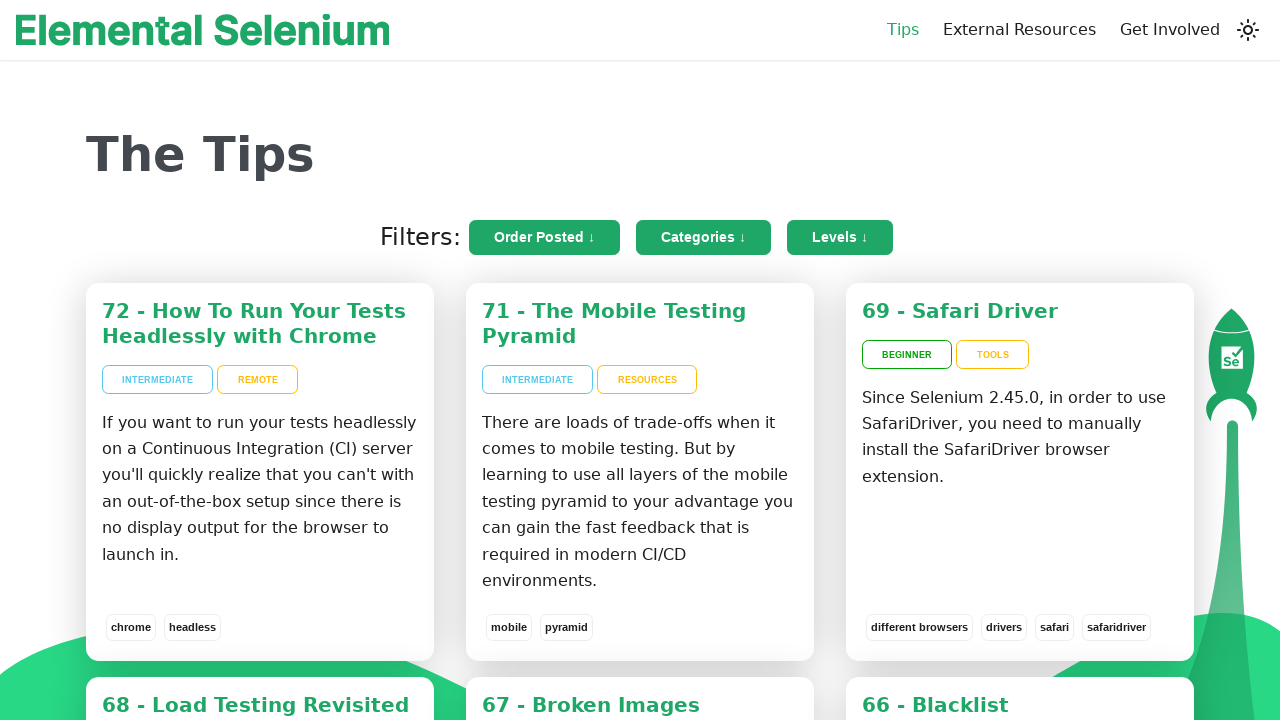

Hovered over 'Order Posted' button at (544, 238) on xpath=//button[text()='Order Posted']
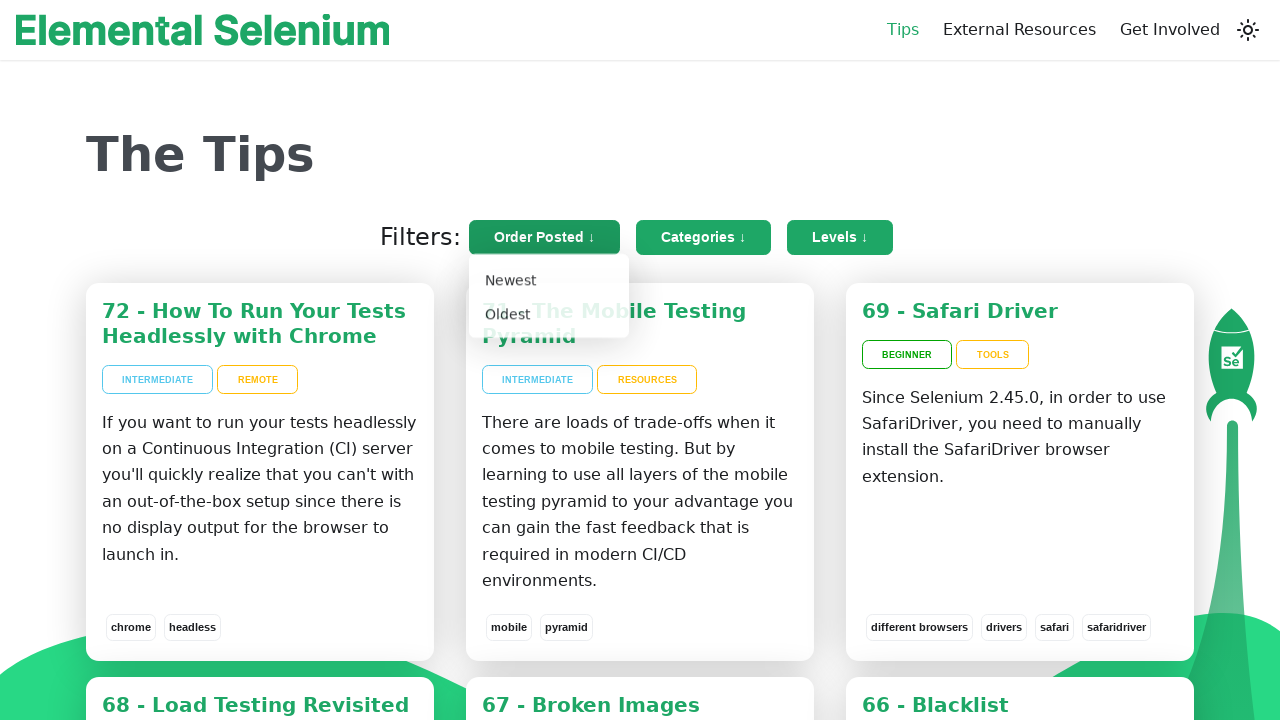

Clicked 'Newest' sorting option at (548, 282) on xpath=//a[text()='Newest']
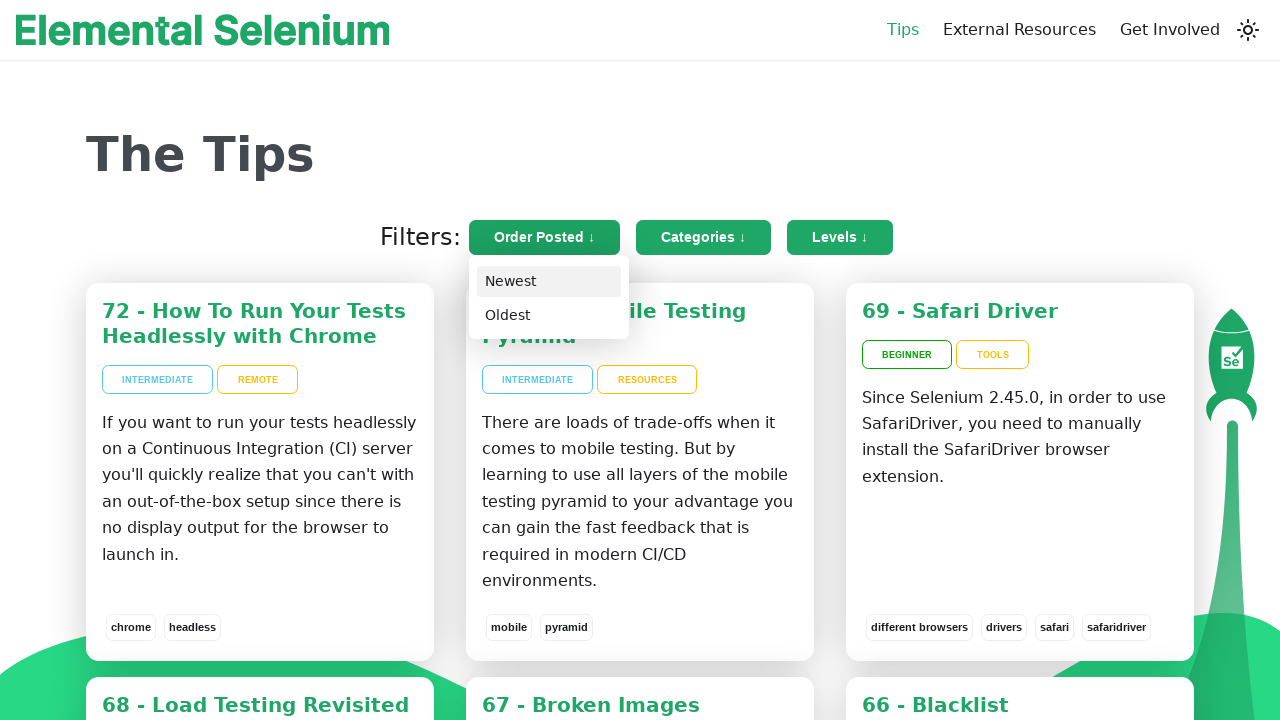

Clicked 'External Resources' link at (1020, 30) on xpath=//a[text()='External Resources']
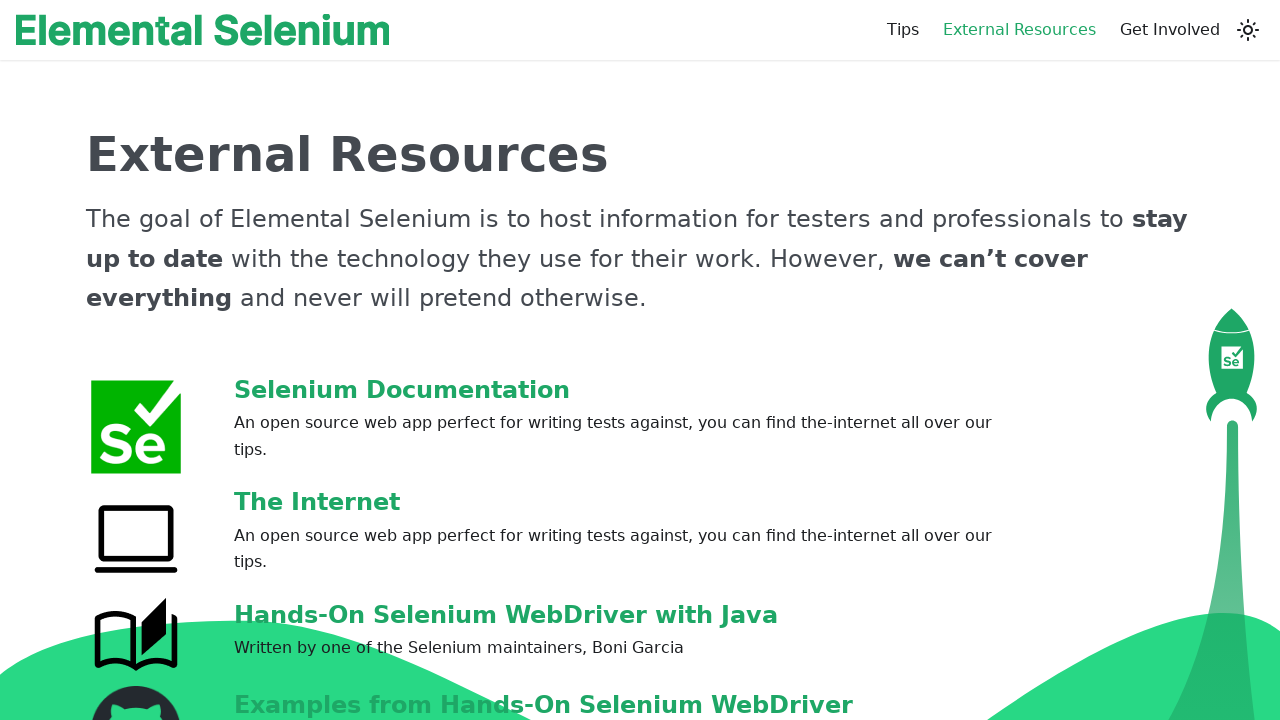

External Resources page loaded
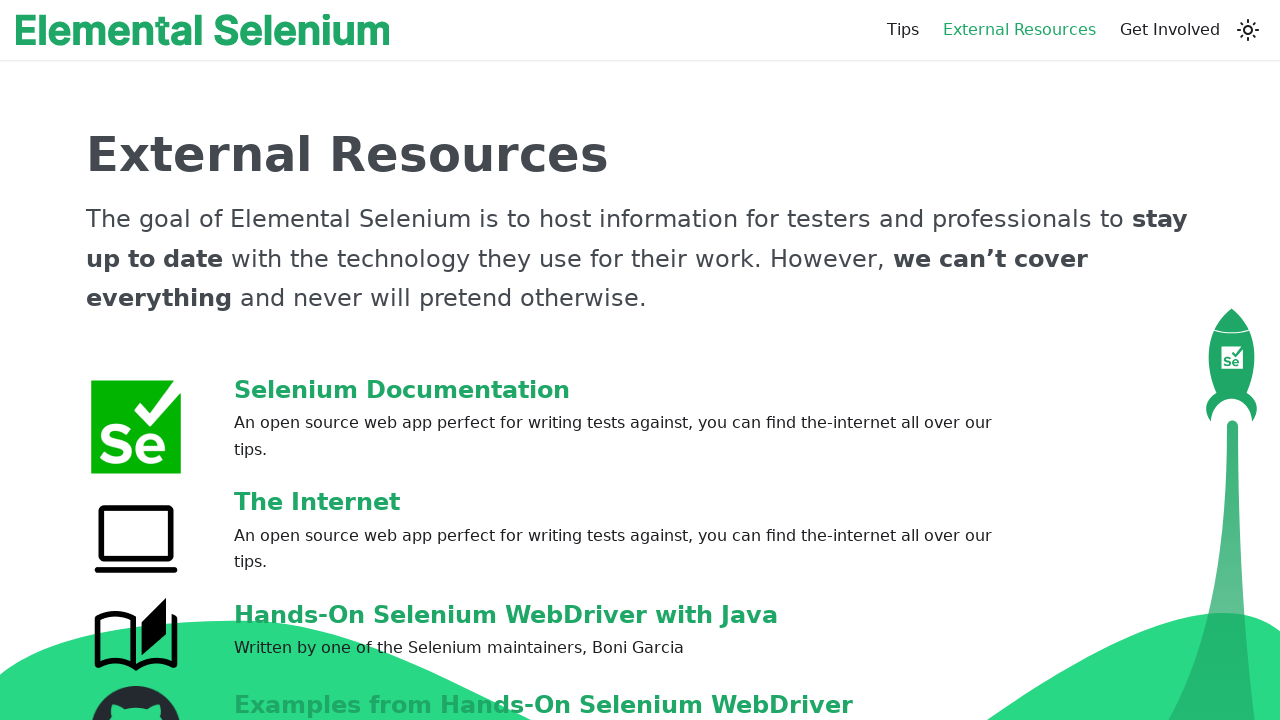

Clicked 'Get Involved' link at (1170, 30) on xpath=//a[text()='Get Involved']
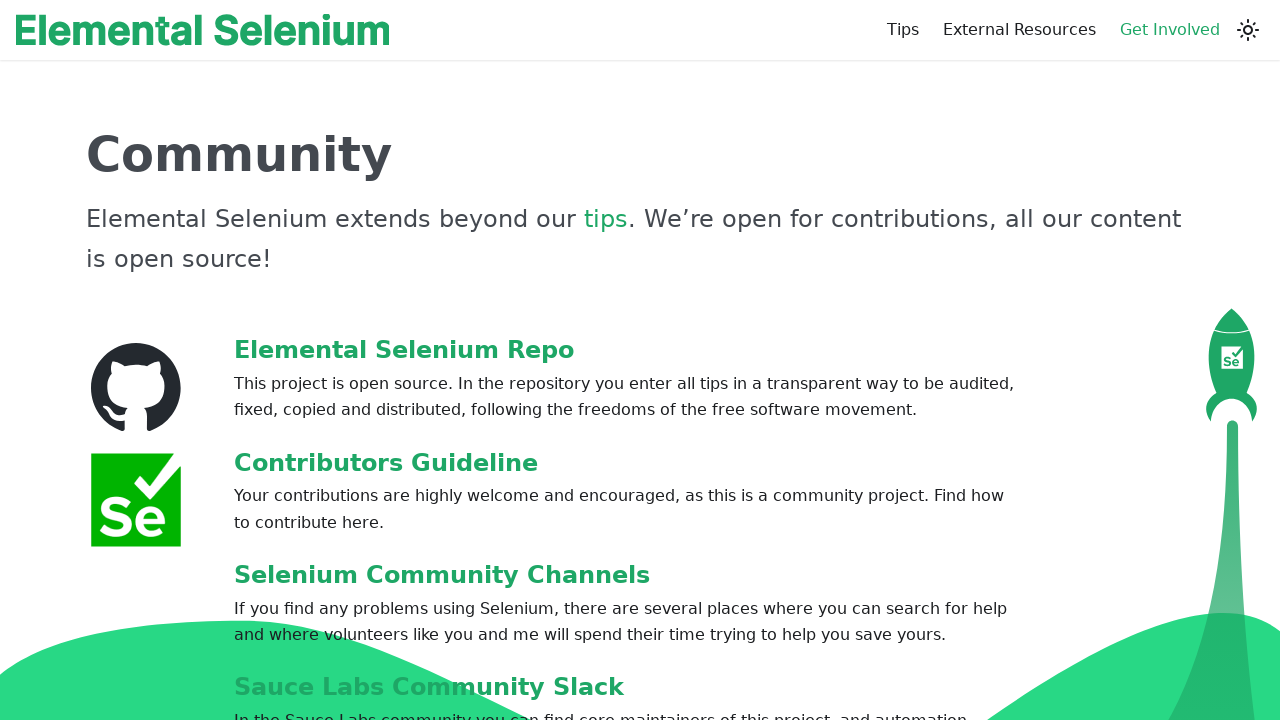

Community page loaded
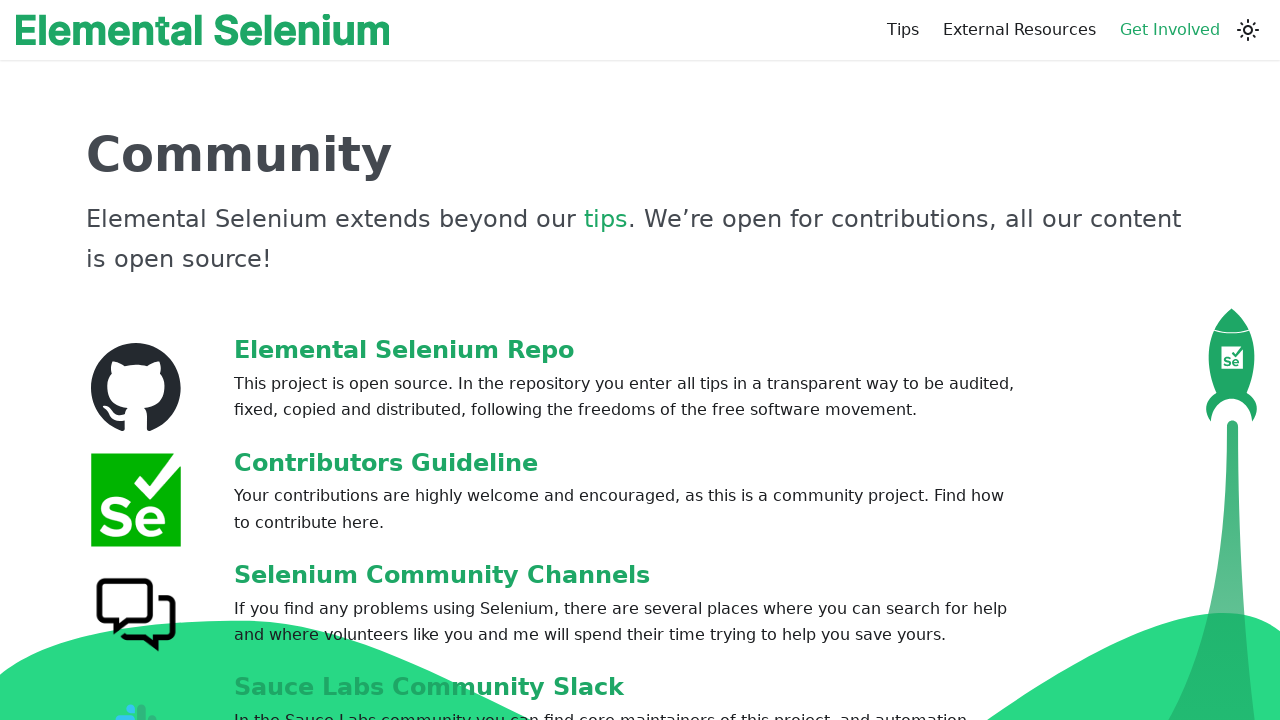

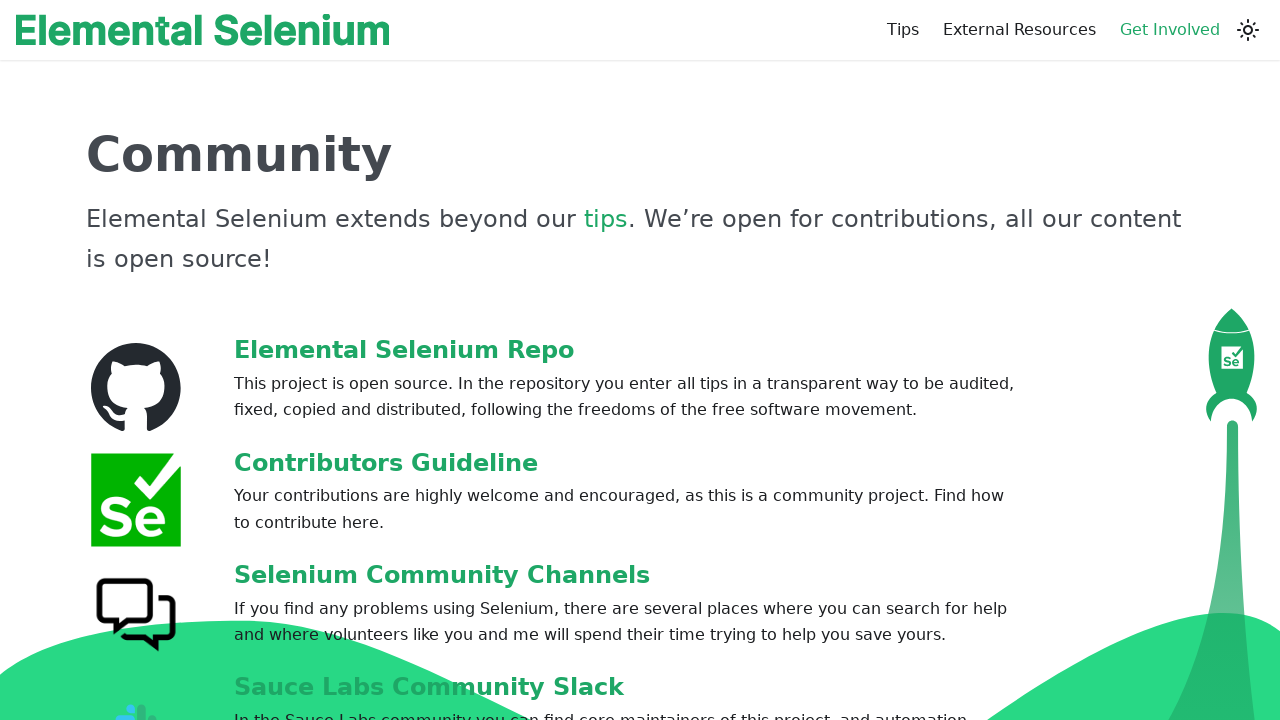